Navigates from a blog post to the Emotionify application and verifies the current URL

Starting URL: https://nitratine.net/blog/post/how-to-detect-key-presses-in-python/

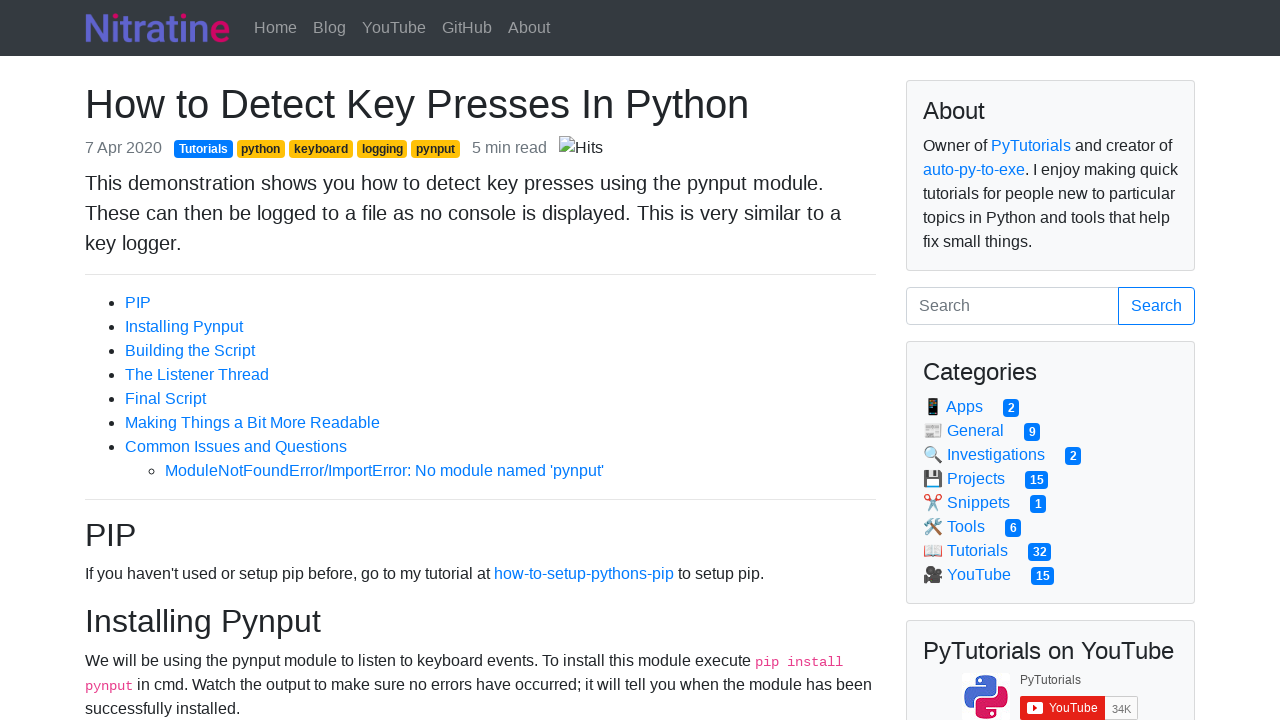

Located Emotionify link element
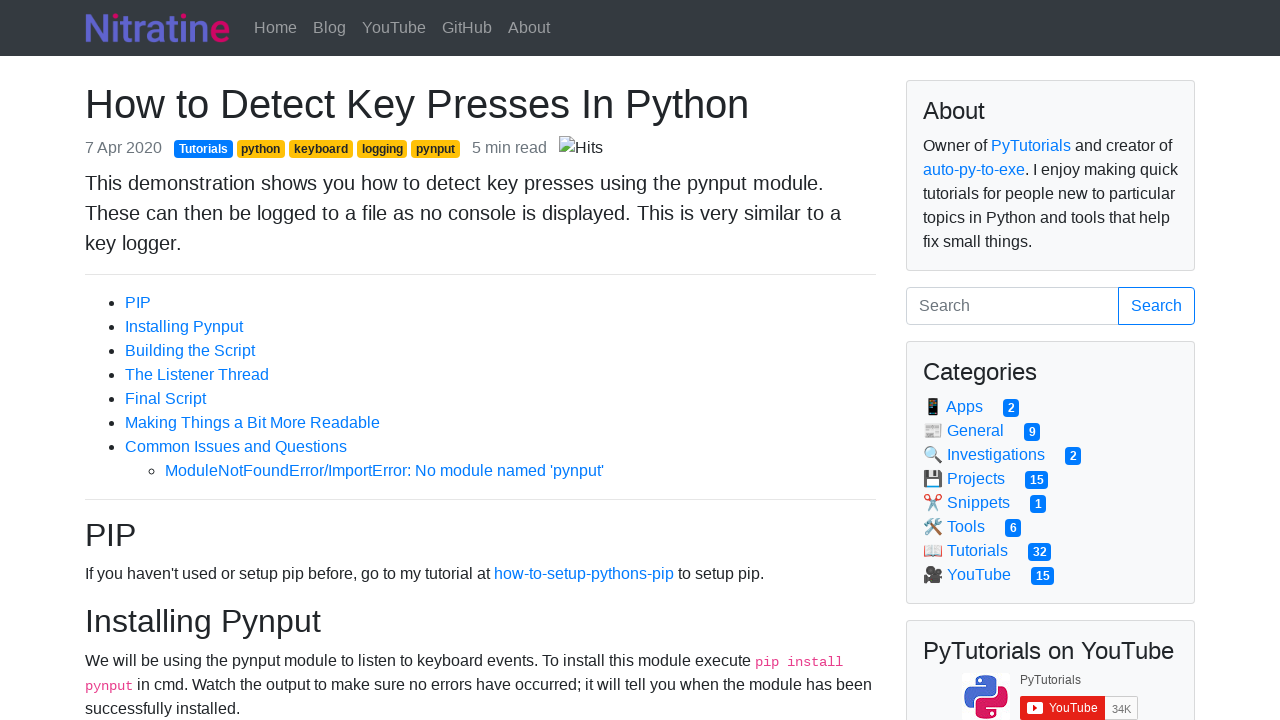

Scrolled Emotionify link into view
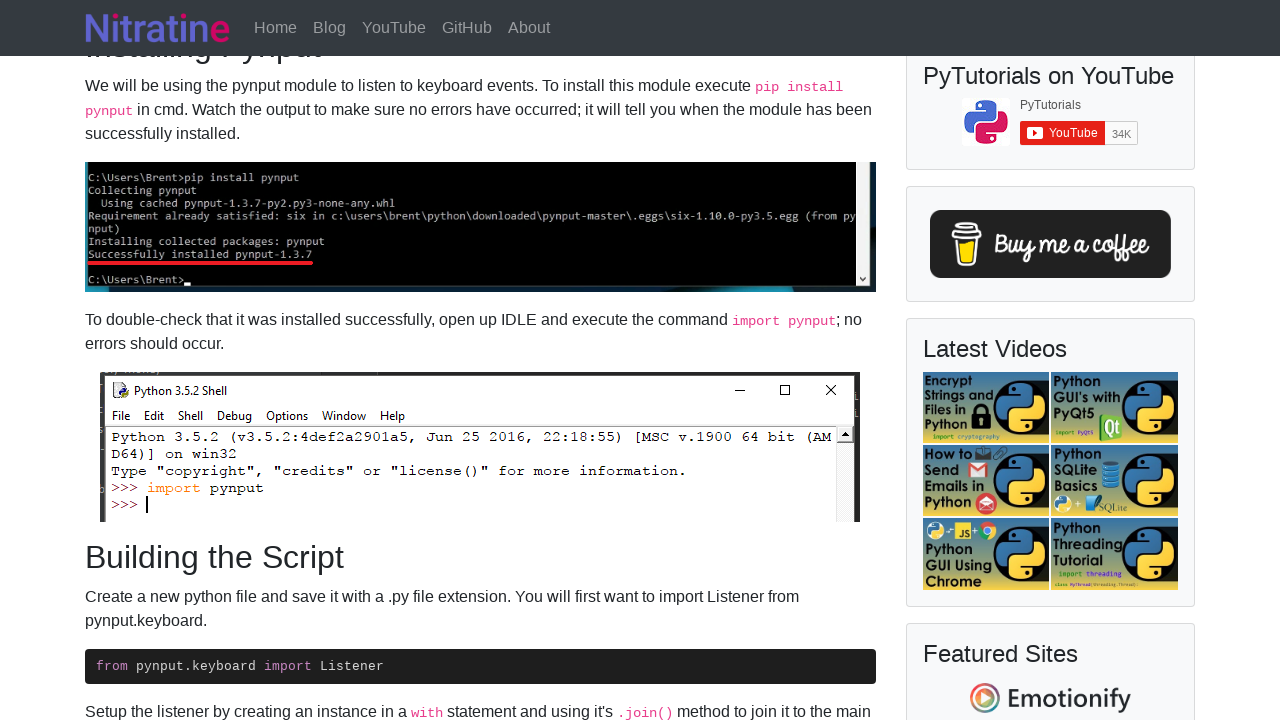

Clicked on Emotionify link at (1050, 698) on xpath=//*[@title='Emotionify']
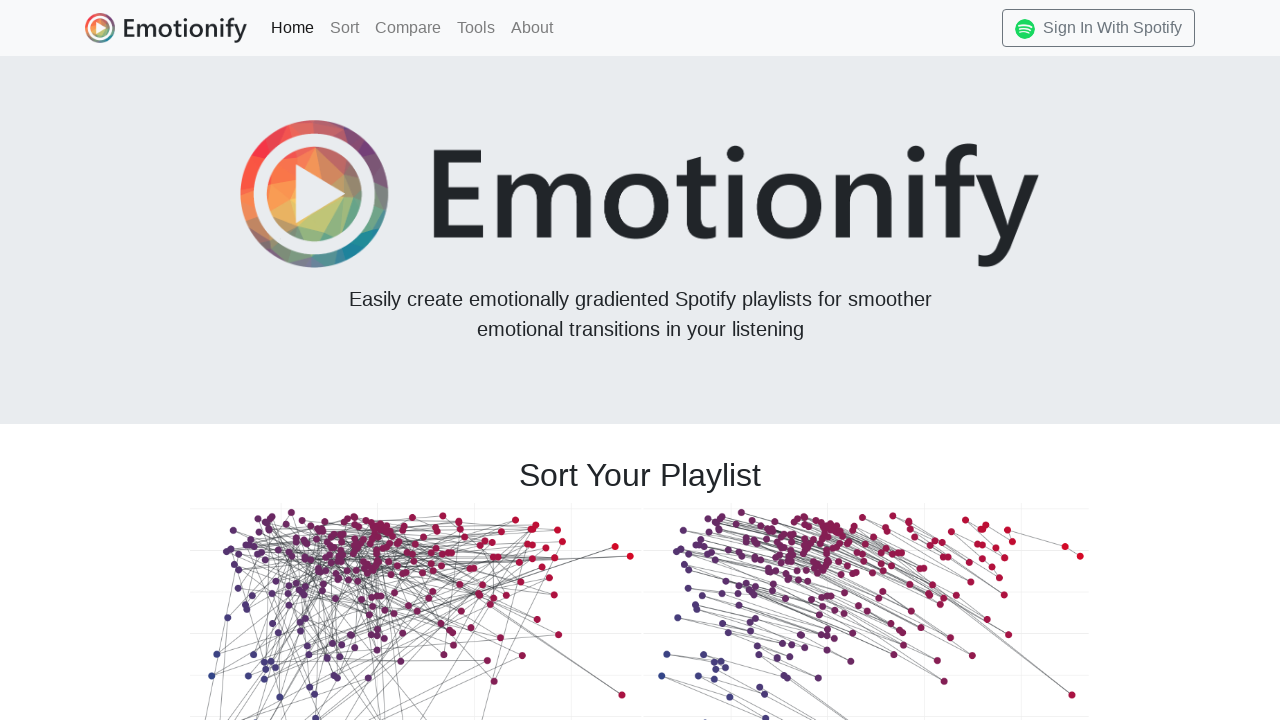

Emotionify application loaded and button element appeared
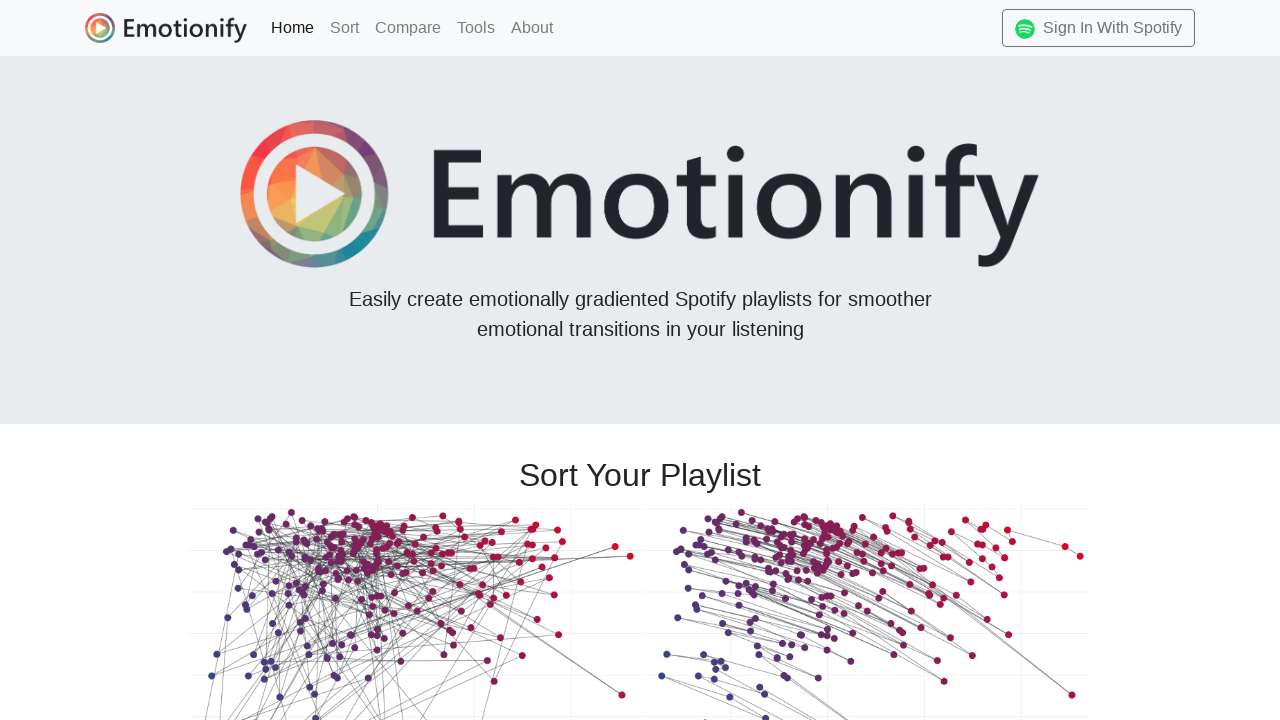

Verified current URL is https://emotionify.nitratine.net/
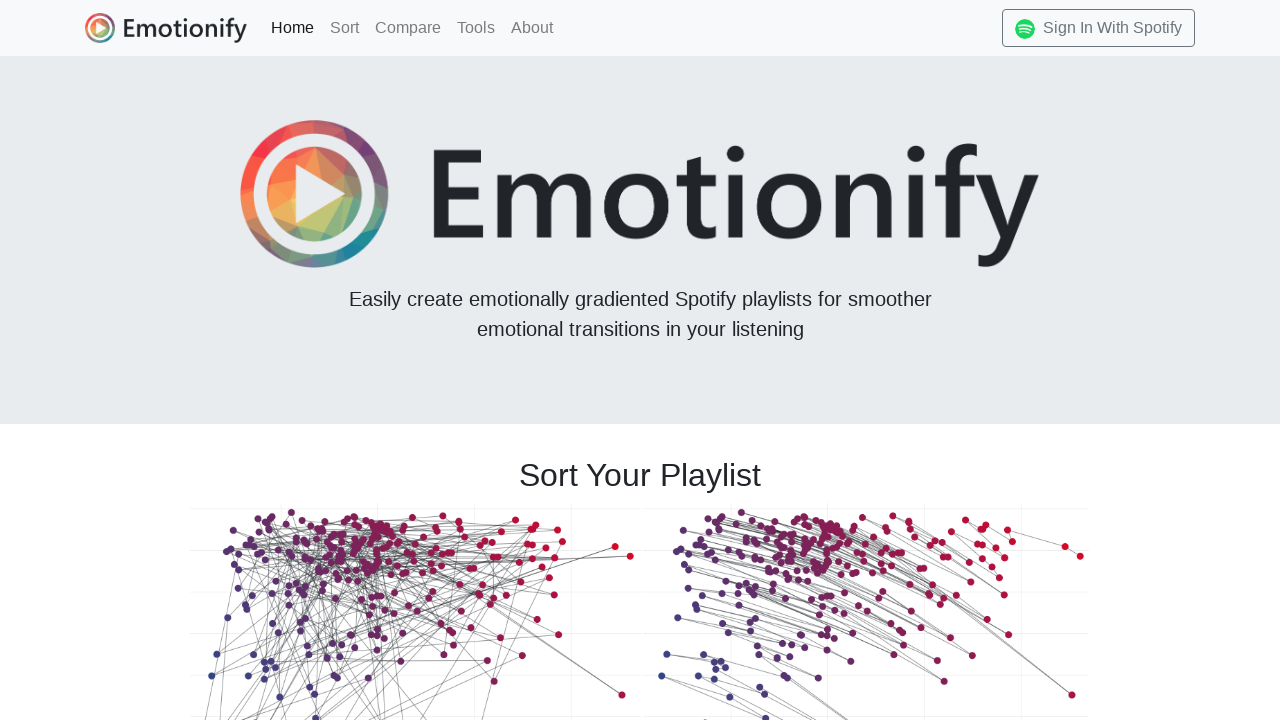

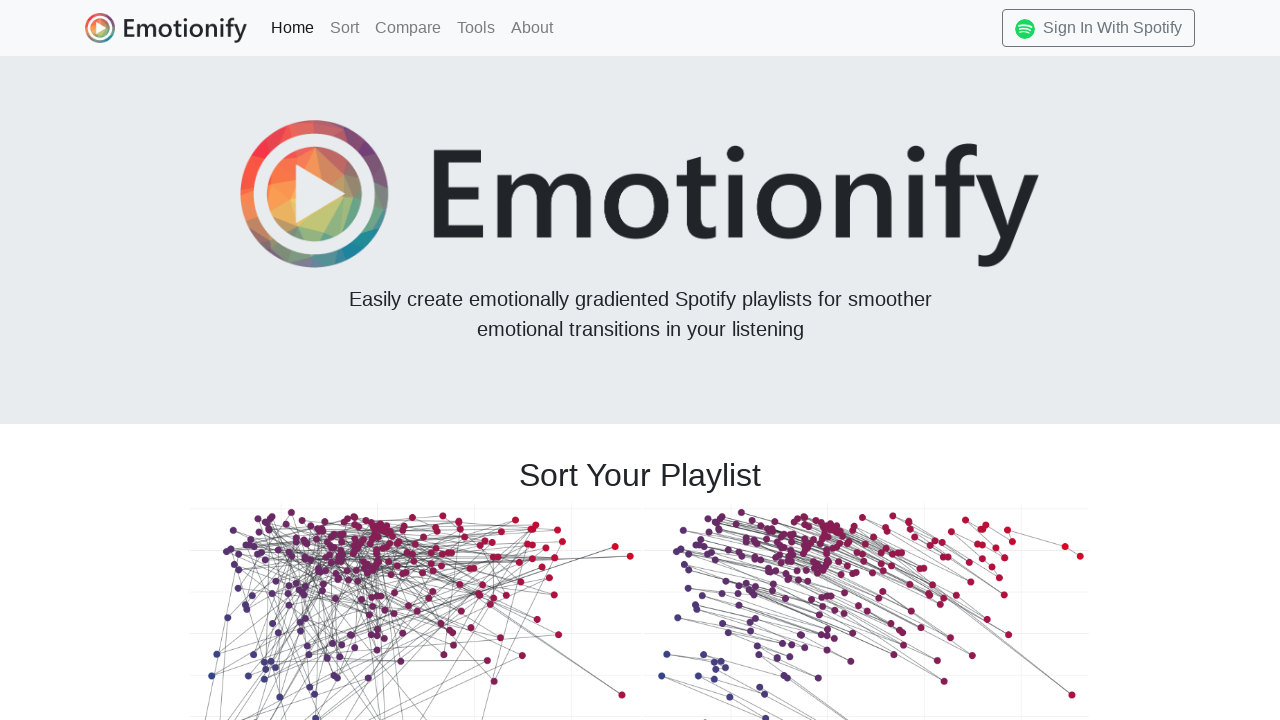